Navigates to SpiceJet airline website homepage and verifies the page loads successfully

Starting URL: https://www.spicejet.com/

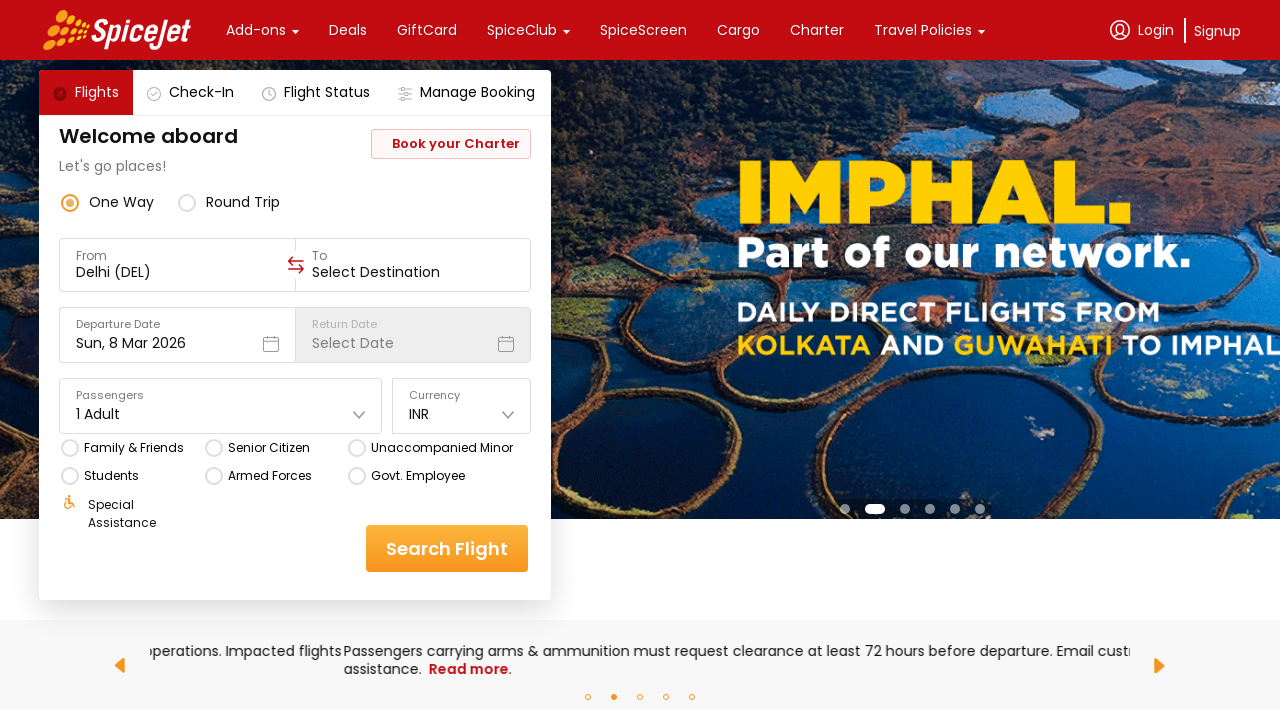

Waited for page DOM content to load
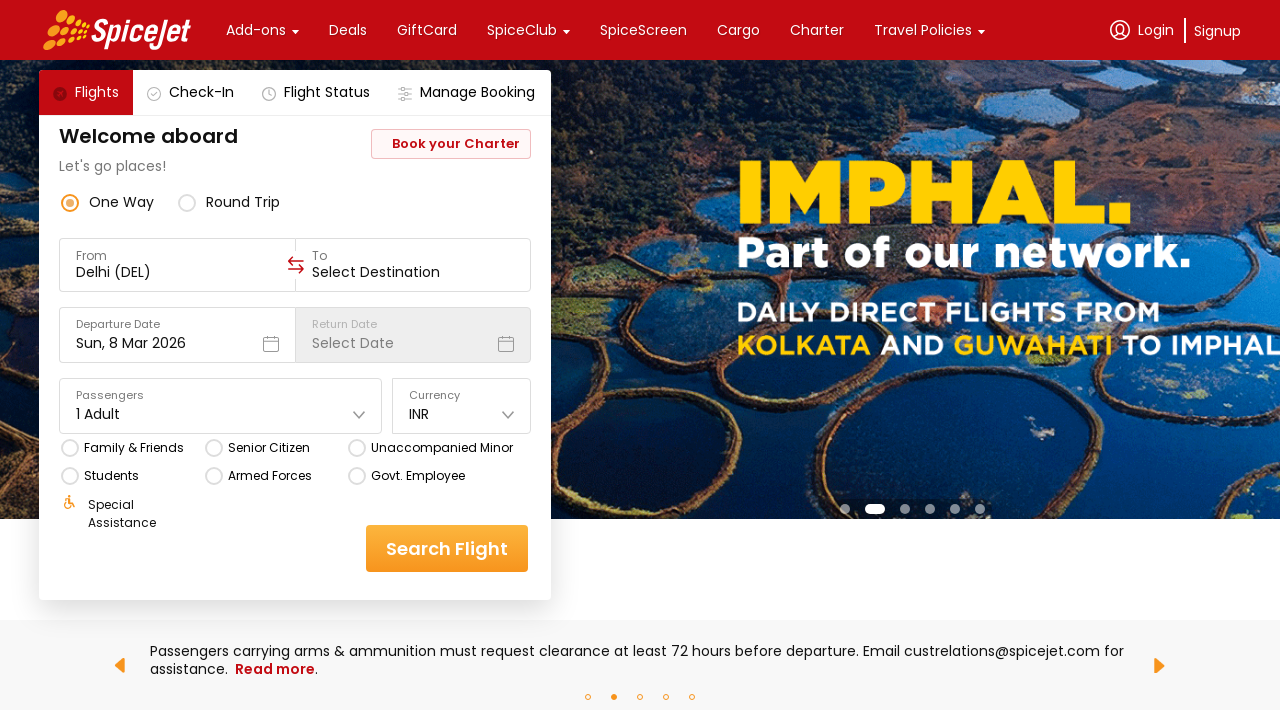

Verified body element is present on SpiceJet homepage
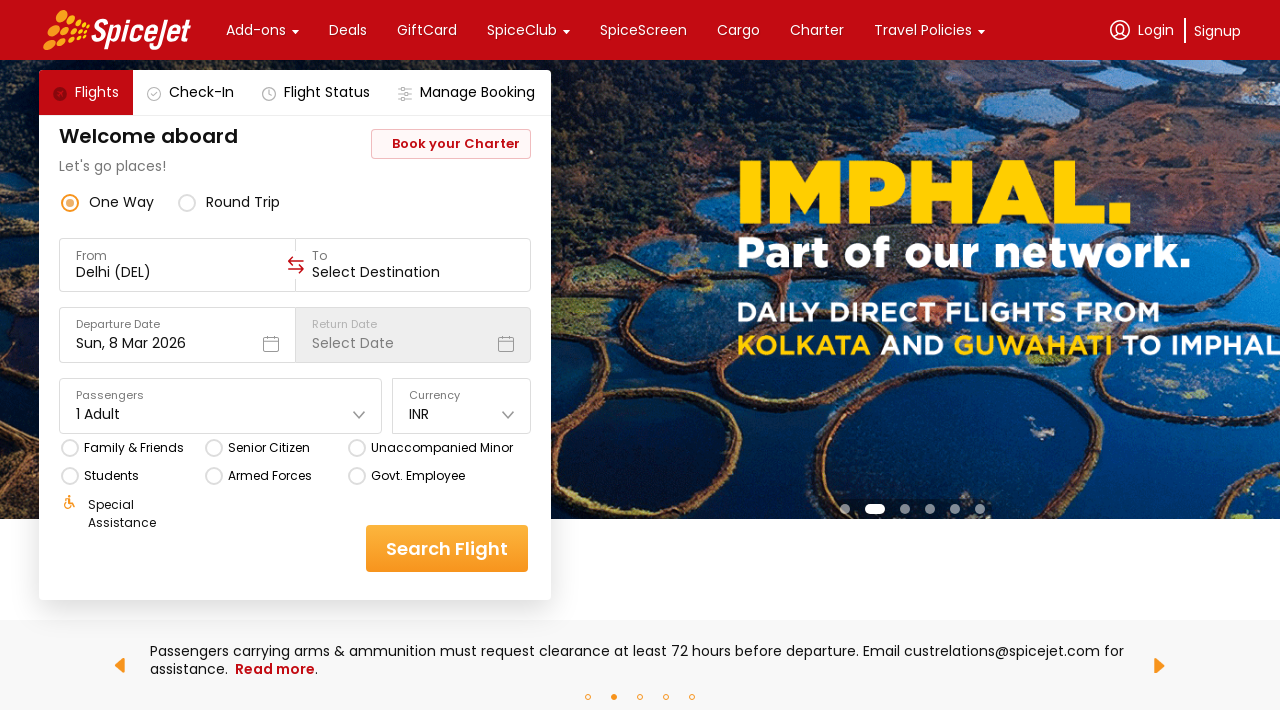

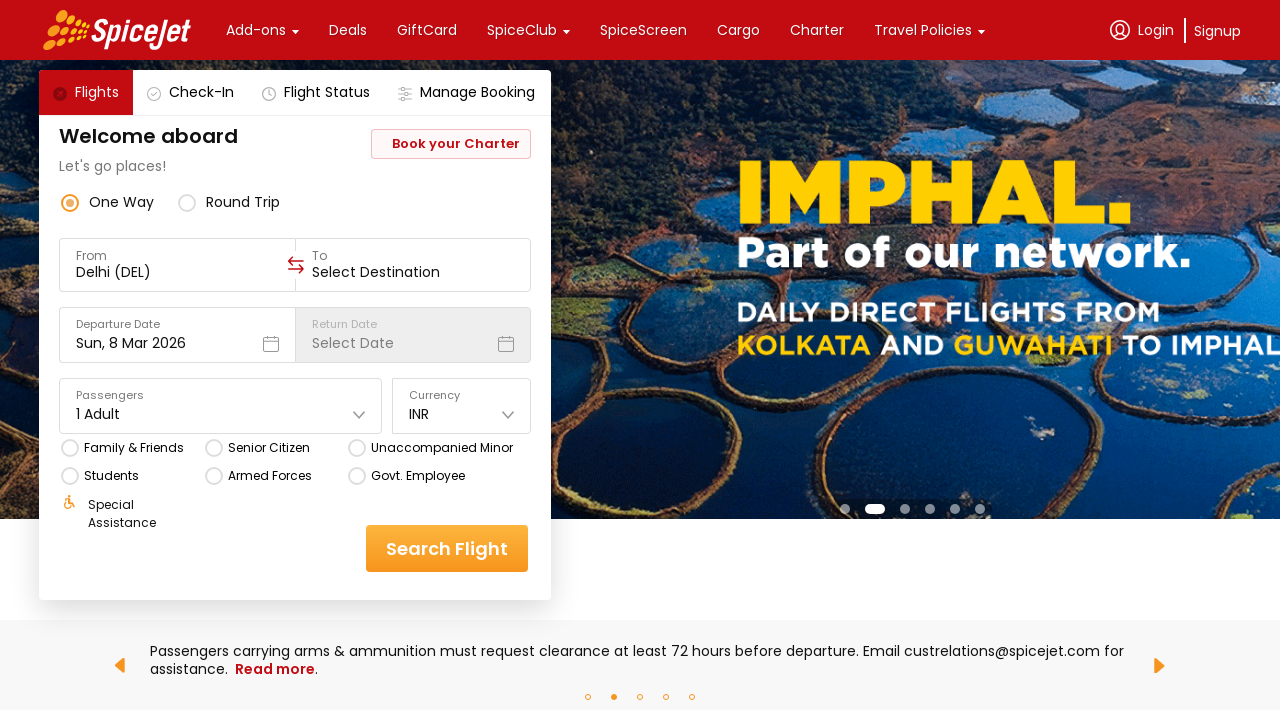